Searches for "phone", clicks on the first product in results, and verifies the product name contains "phone"

Starting URL: https://www.testotomasyonu.com

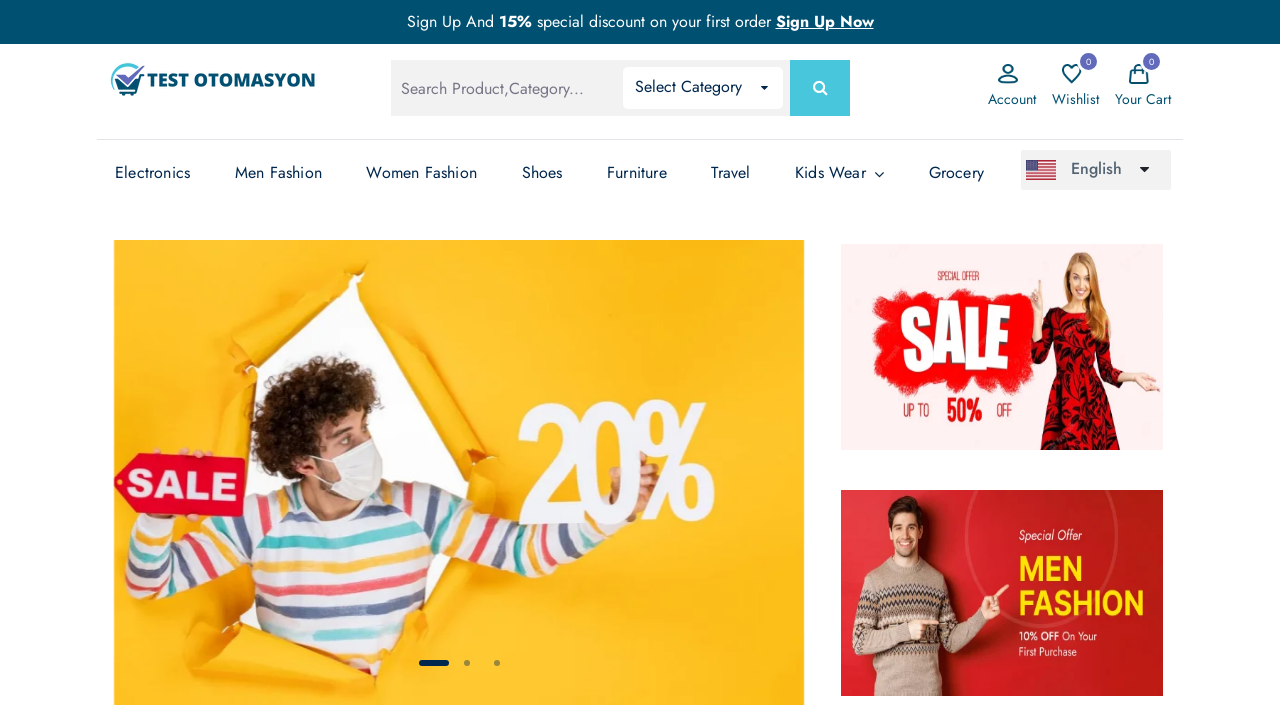

Filled search field with 'phone' on #global-search
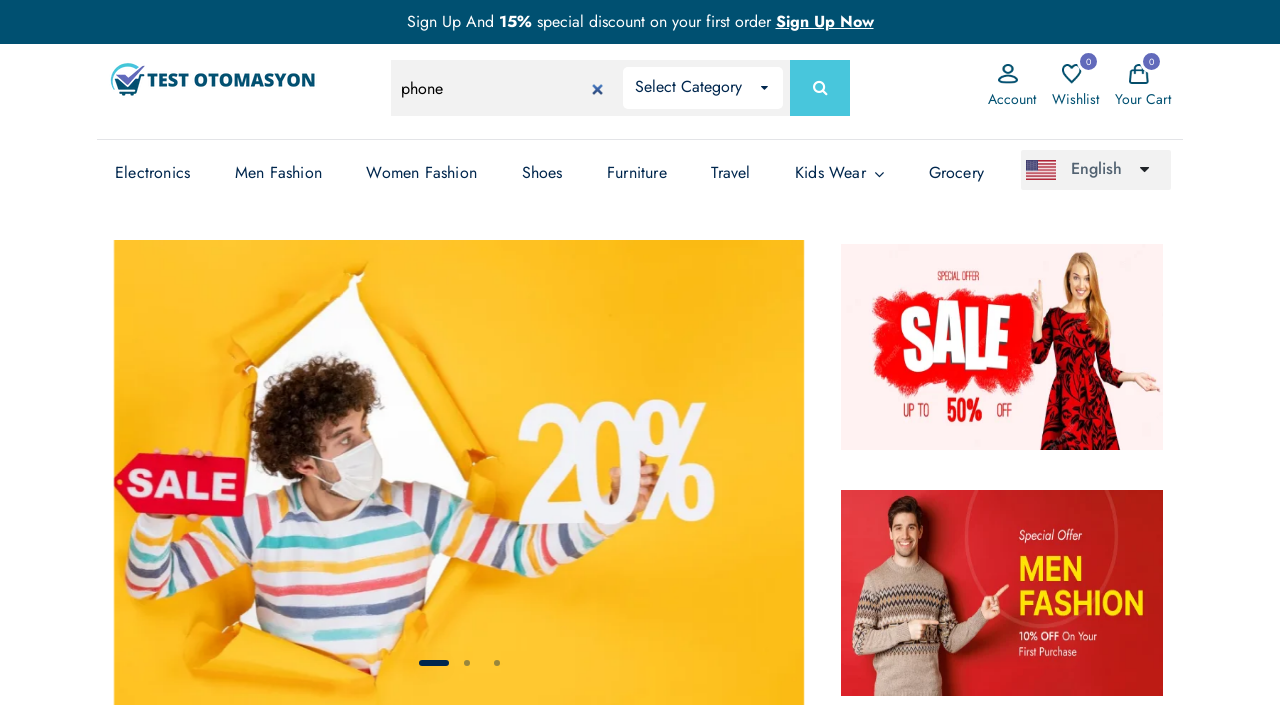

Pressed Enter to submit search on #global-search
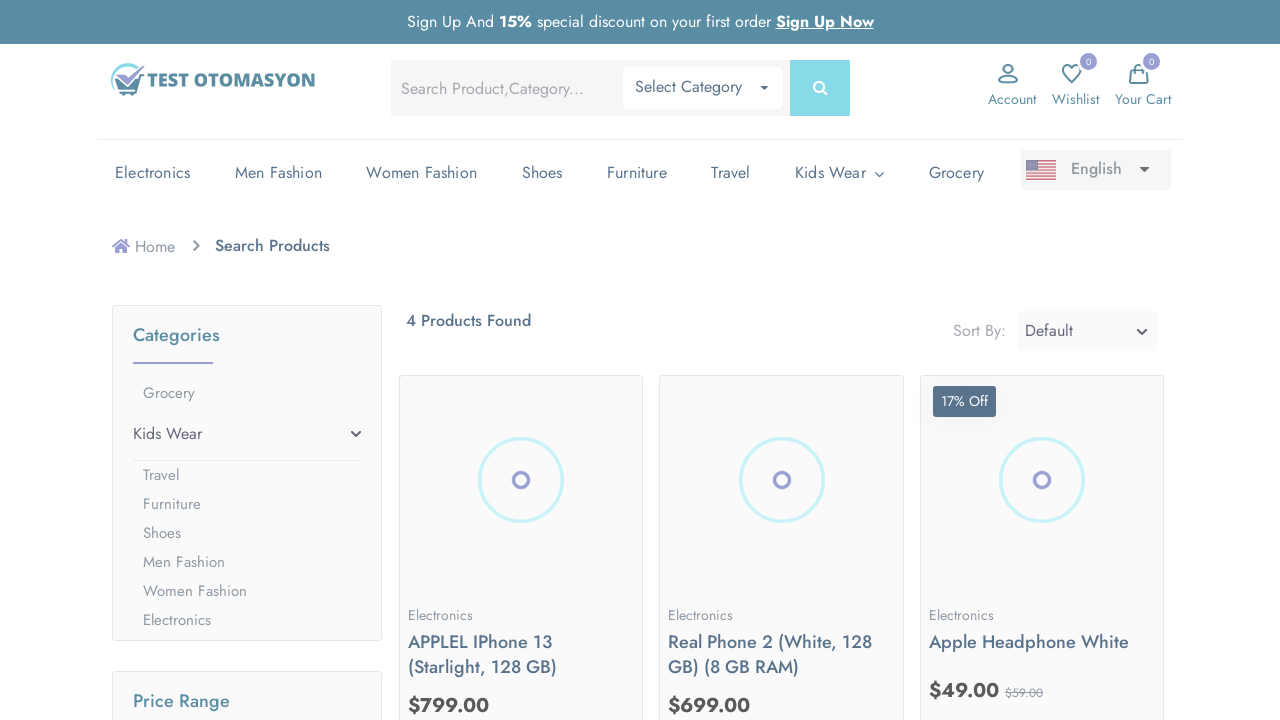

Product results loaded
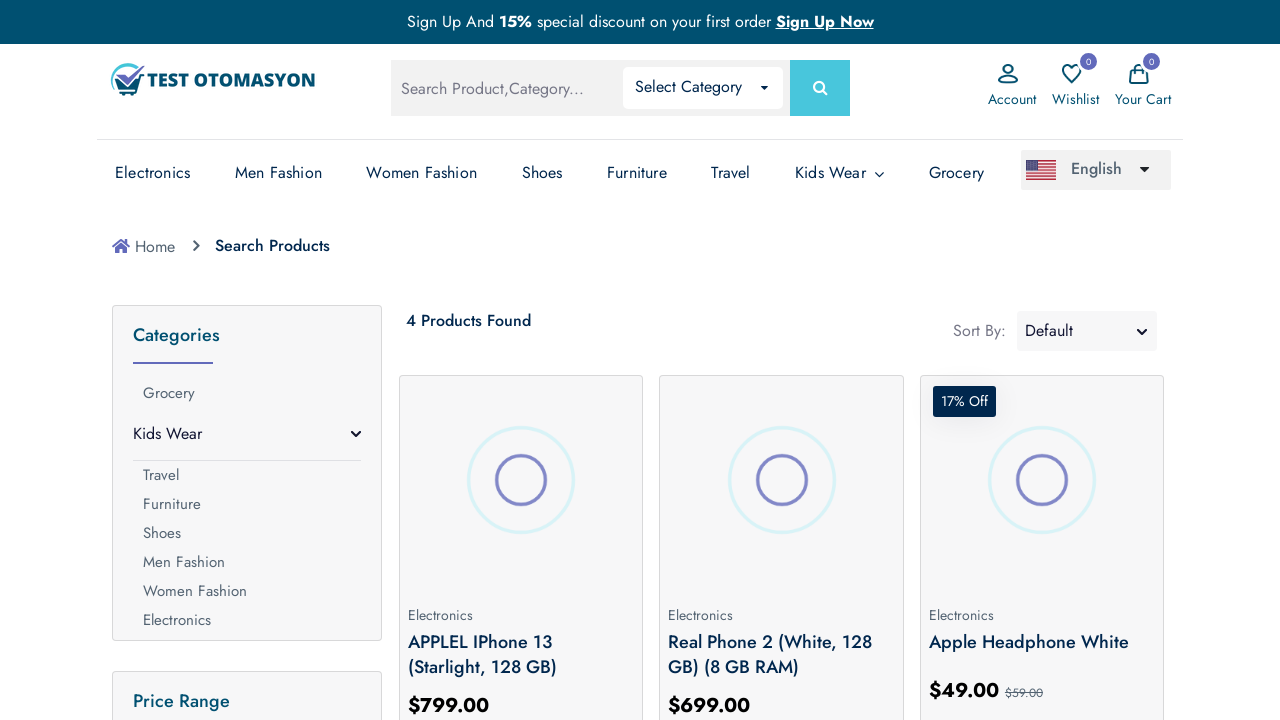

Clicked on first product in search results at (521, 480) on (//*[@*='prod-img'])[1]
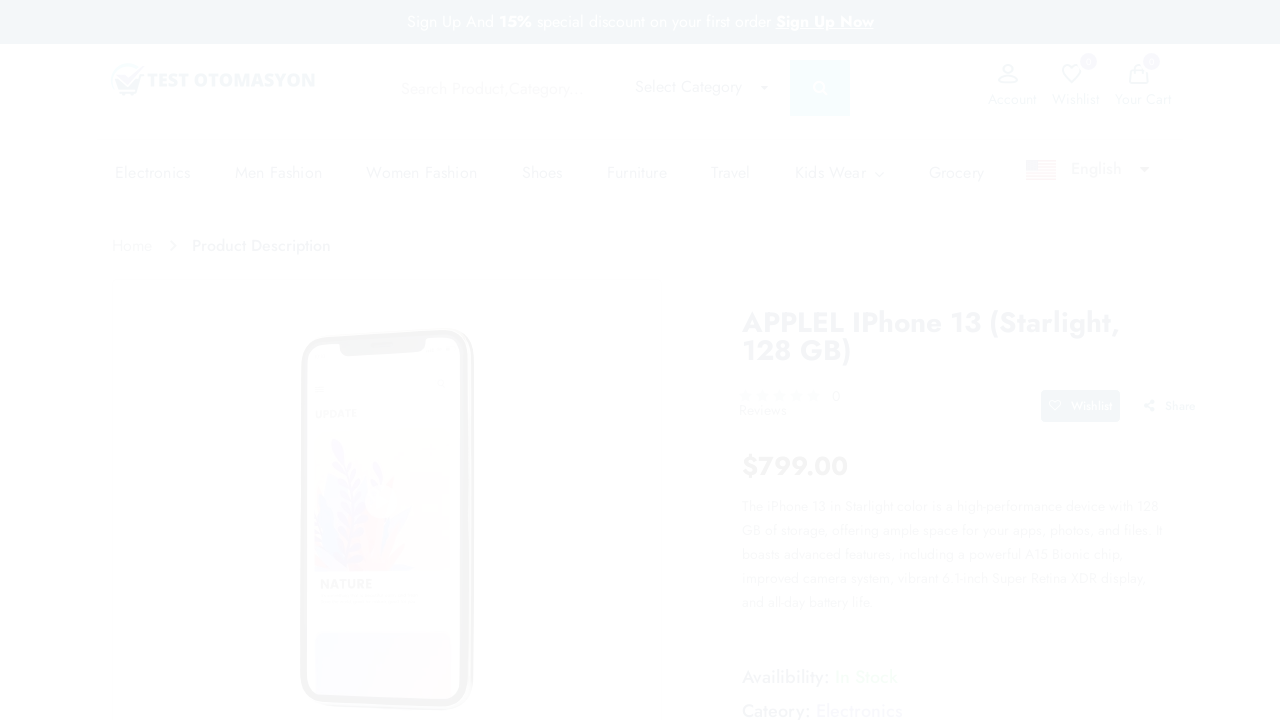

Product page loaded with product name visible
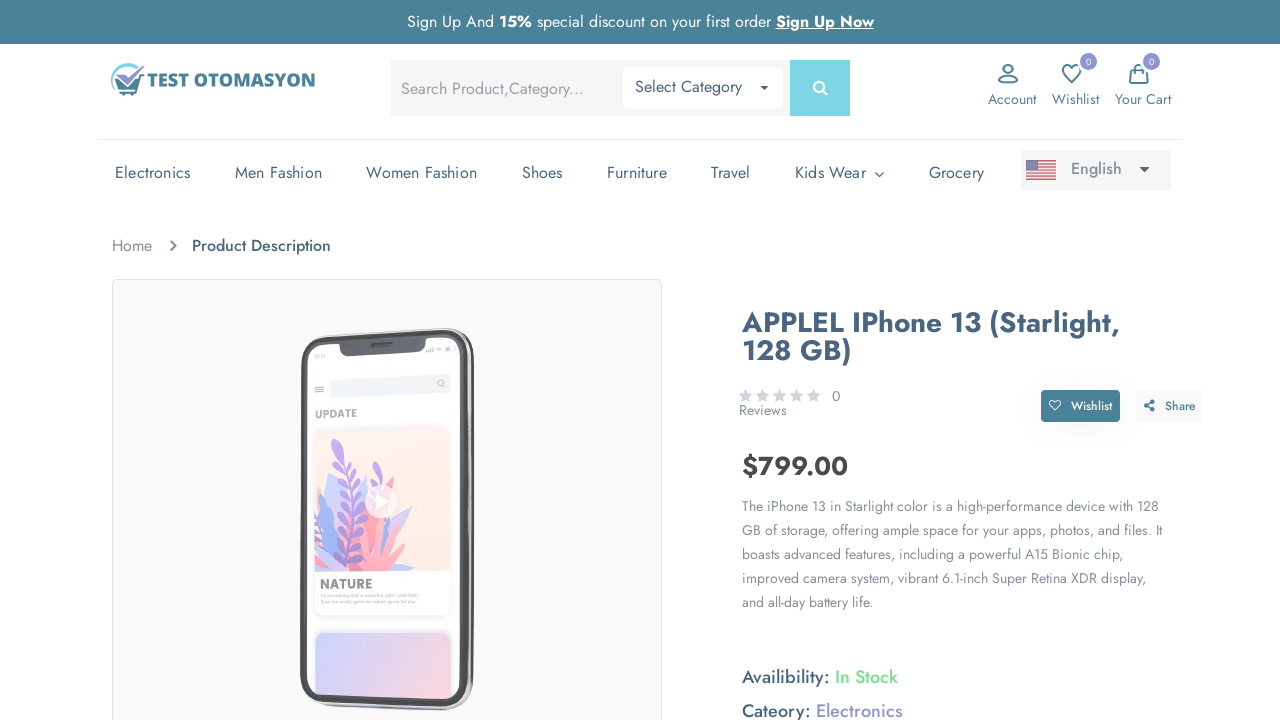

Retrieved product name: APPLEL iPhone 13 (Starlight, 128 GB)
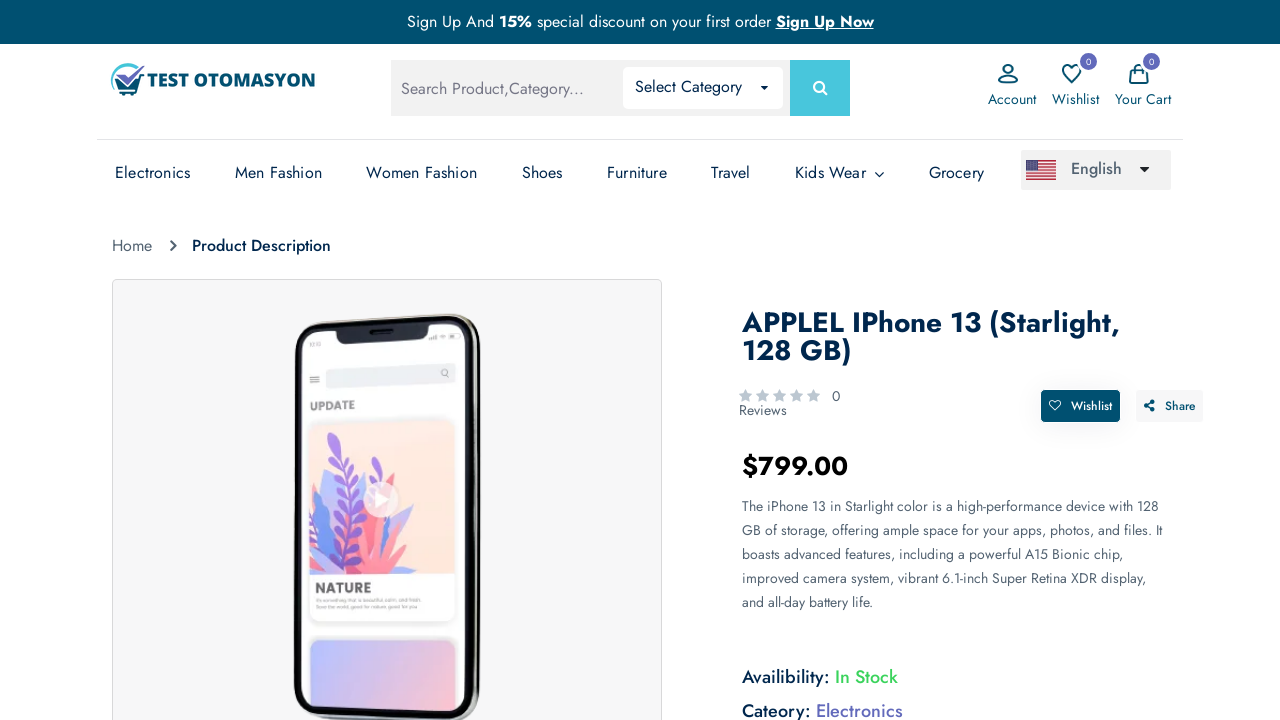

Verified product name contains 'phone'
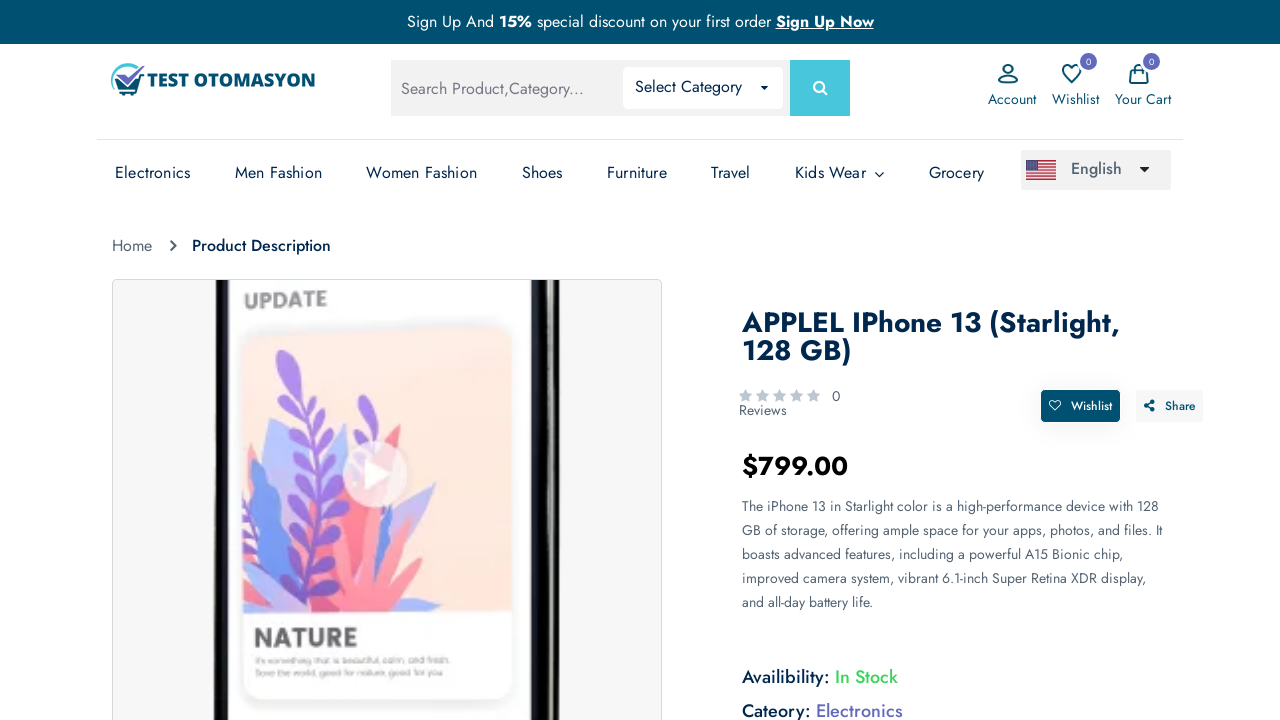

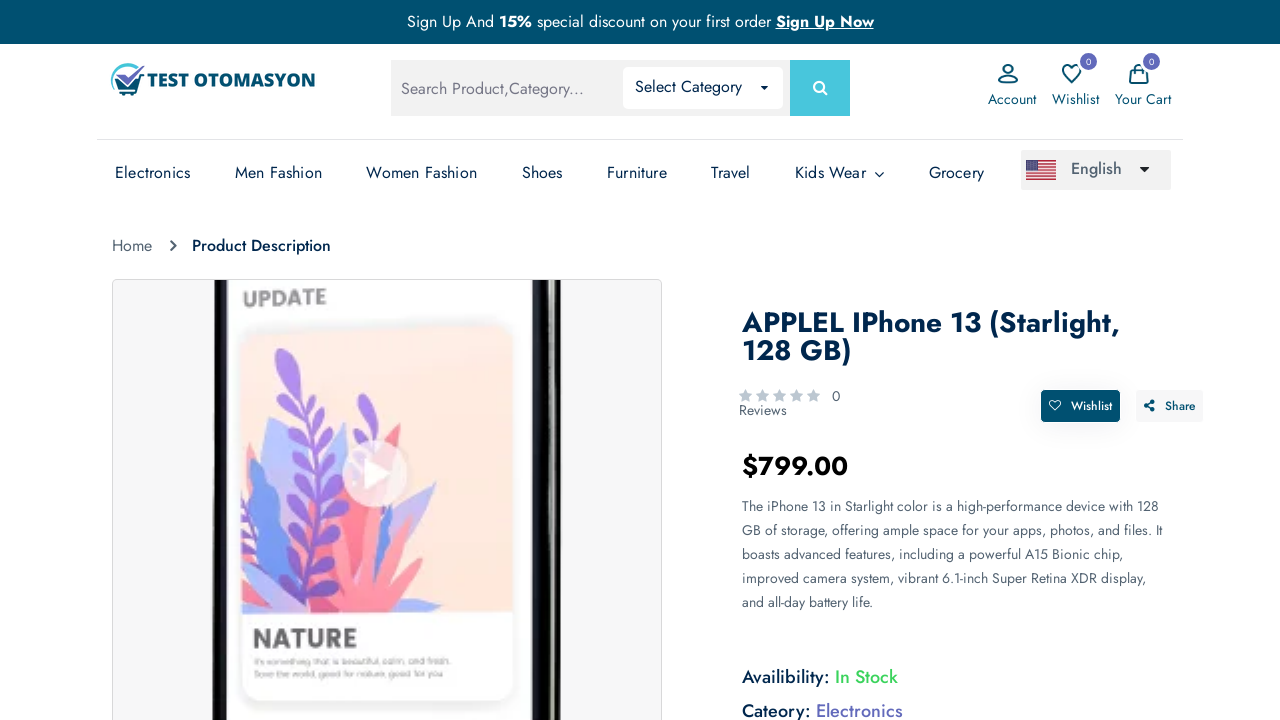